Verifies that error messages are displayed when the convert button is clicked without filling in required fields

Starting URL: https://omardev3.github.io/excurrencies/currency%20exchange.html

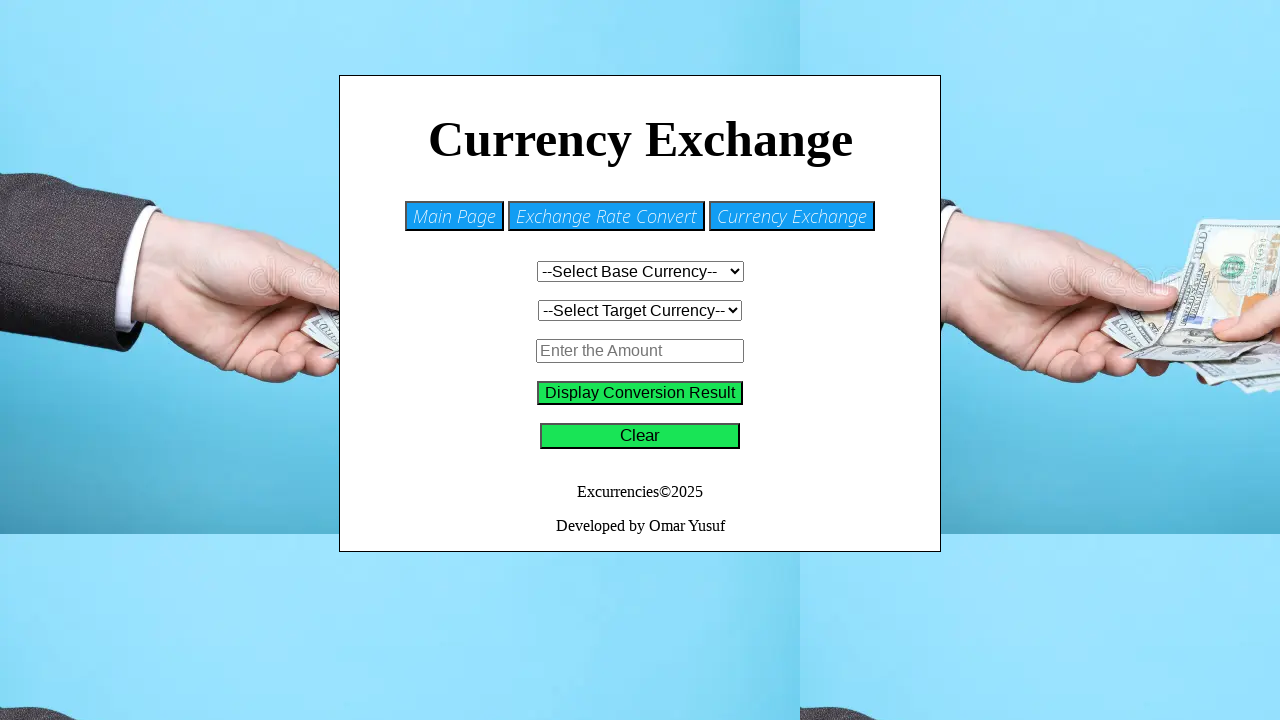

Navigated to currency exchange page
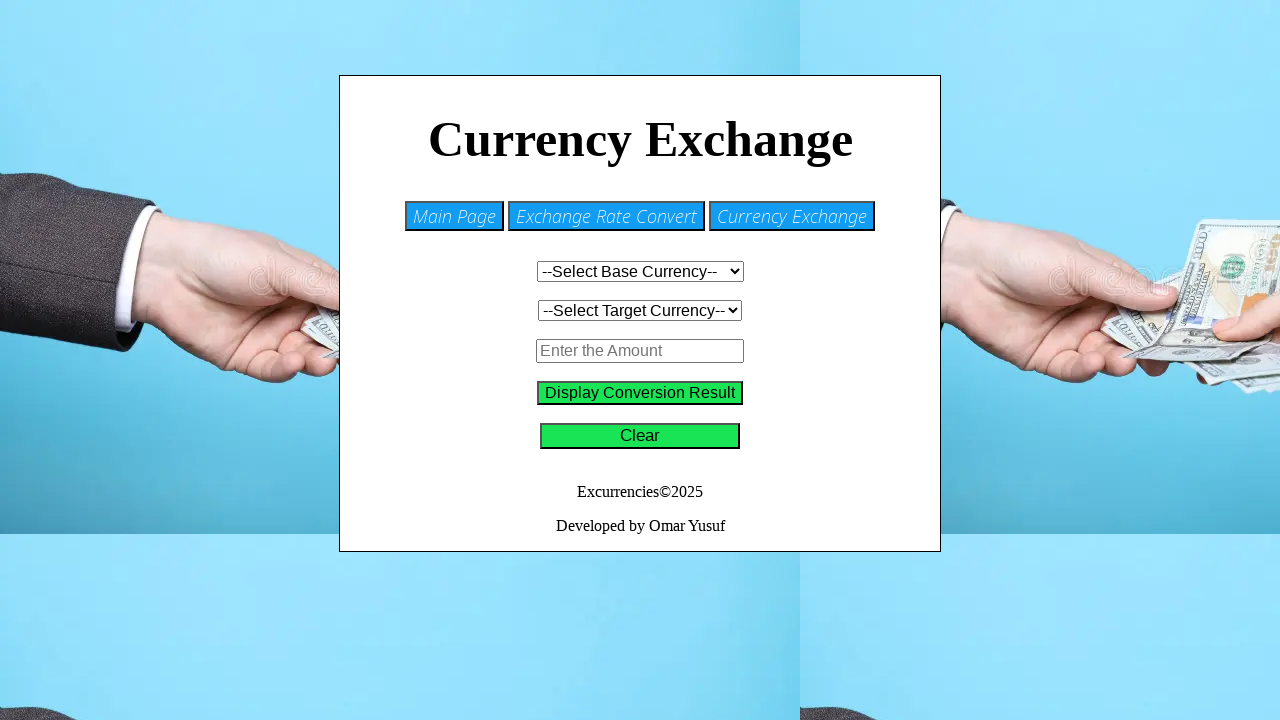

Clicked convert button without filling required fields at (640, 393) on #convert-button2
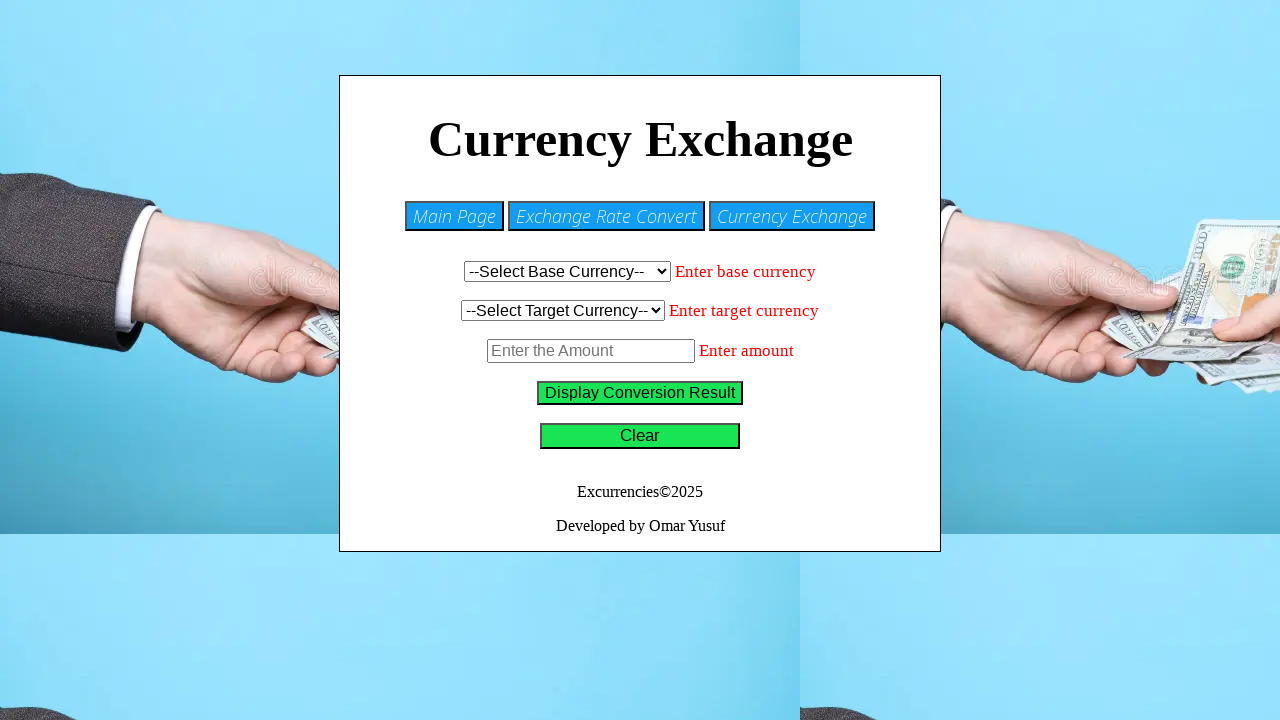

Base currency error message appeared
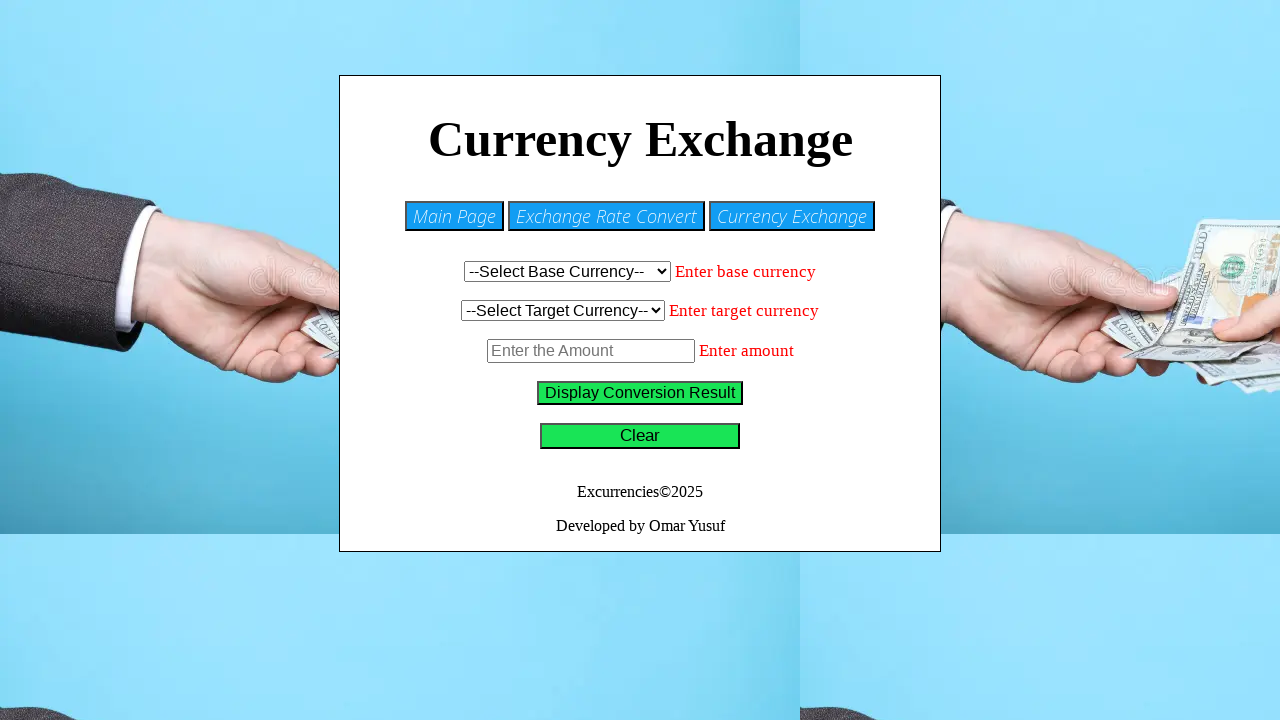

Target currency error message appeared
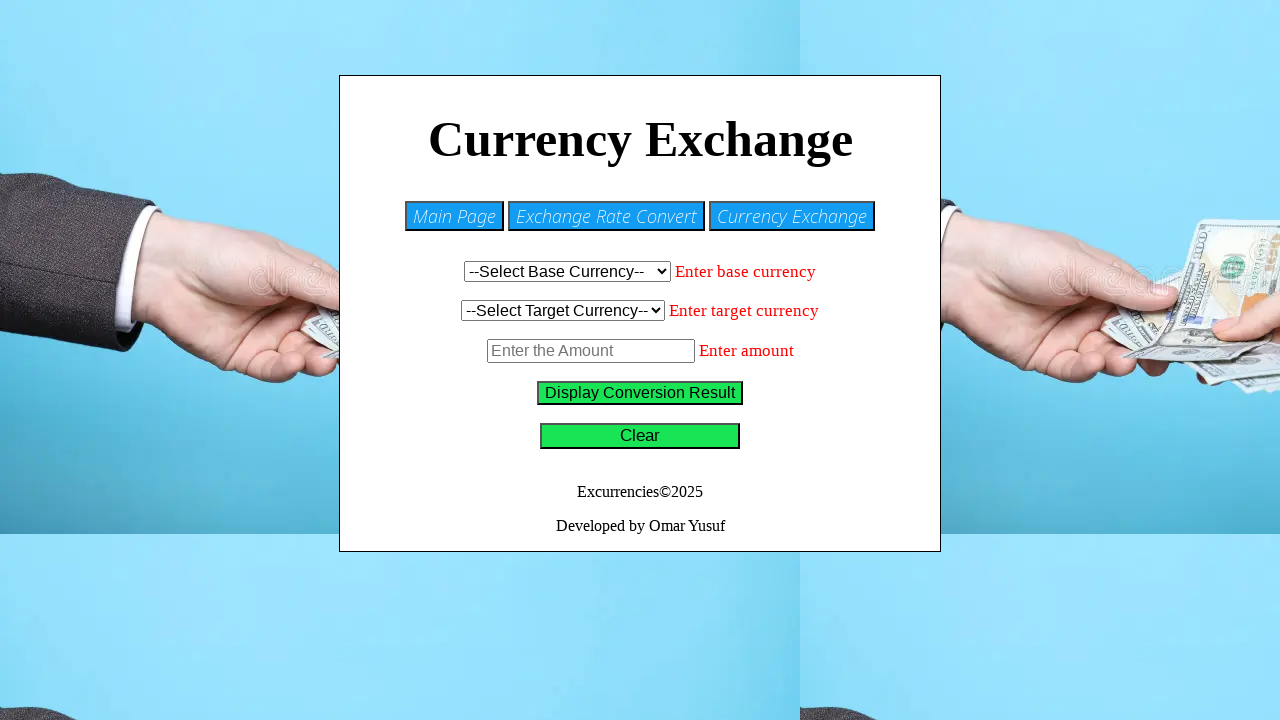

Amount error message appeared
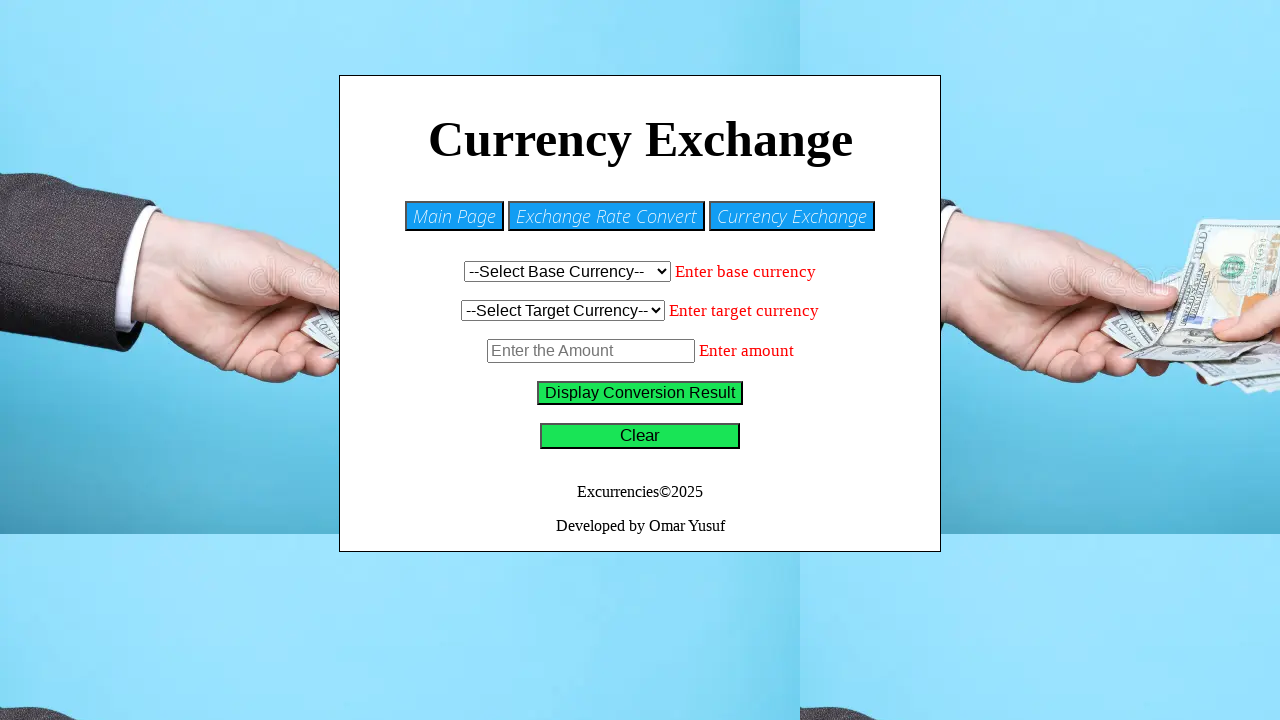

Verified base currency error message text is correct
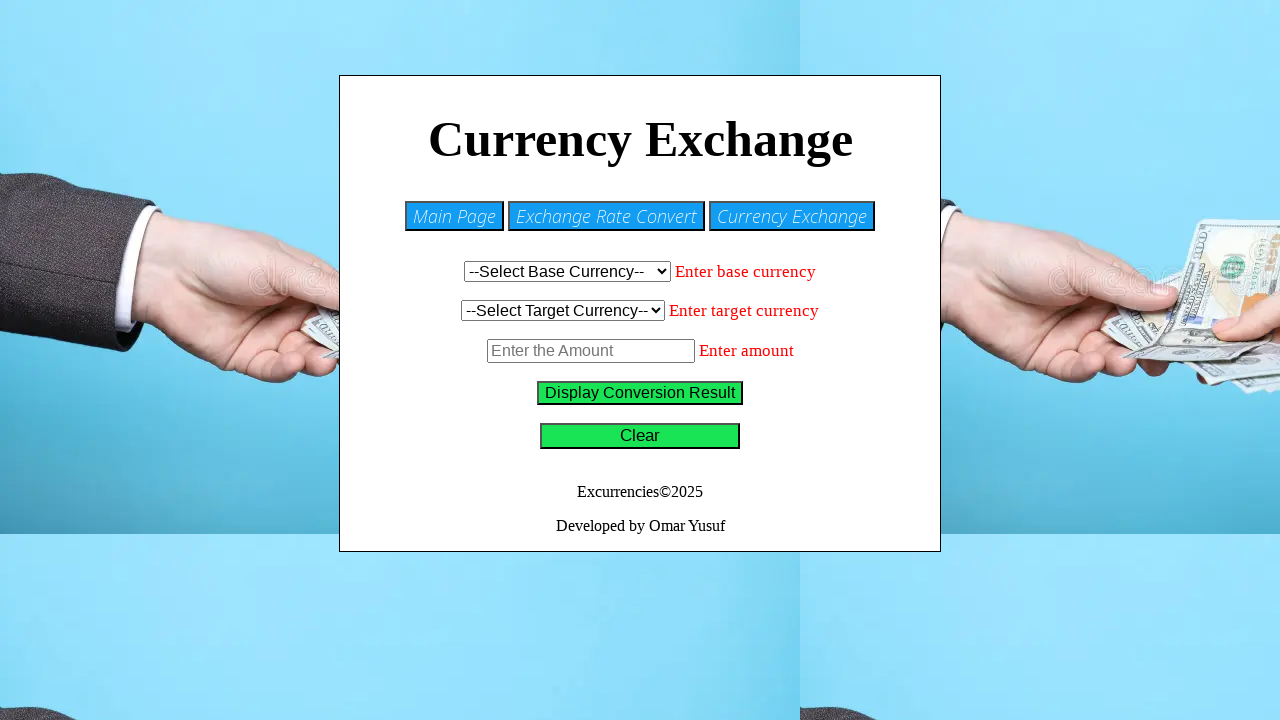

Verified target currency error message text is correct
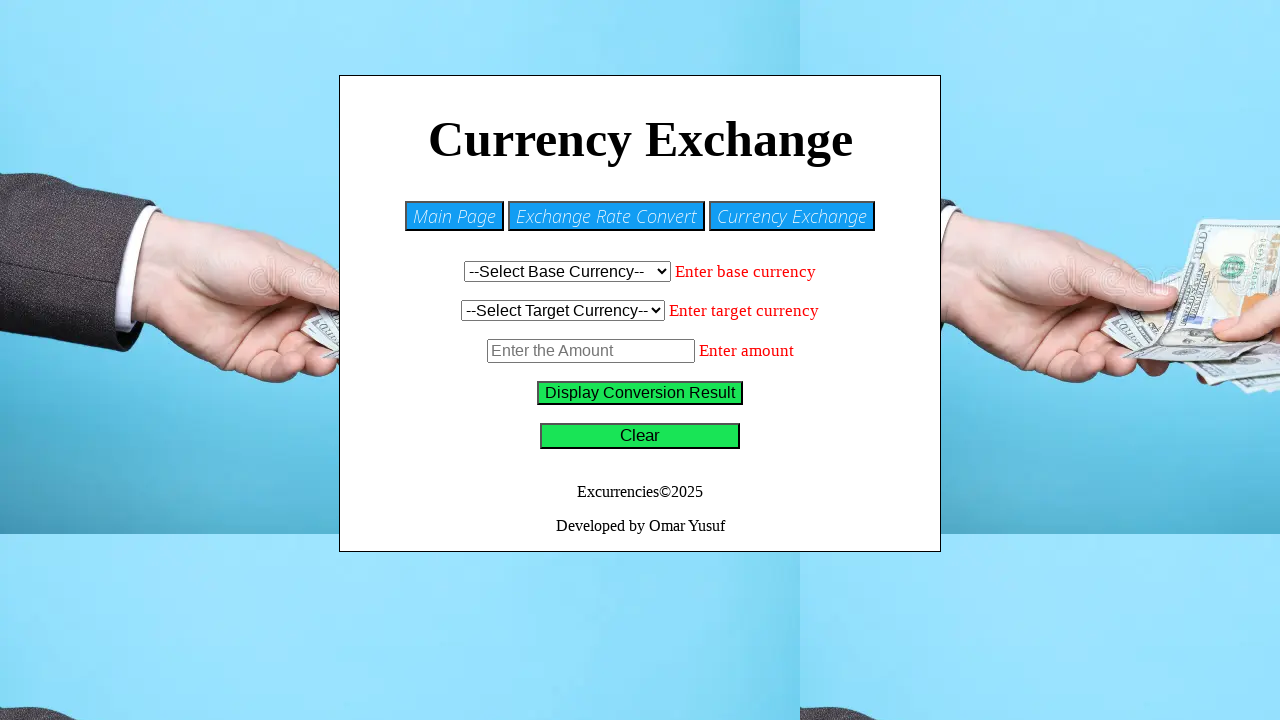

Verified amount error message text is correct
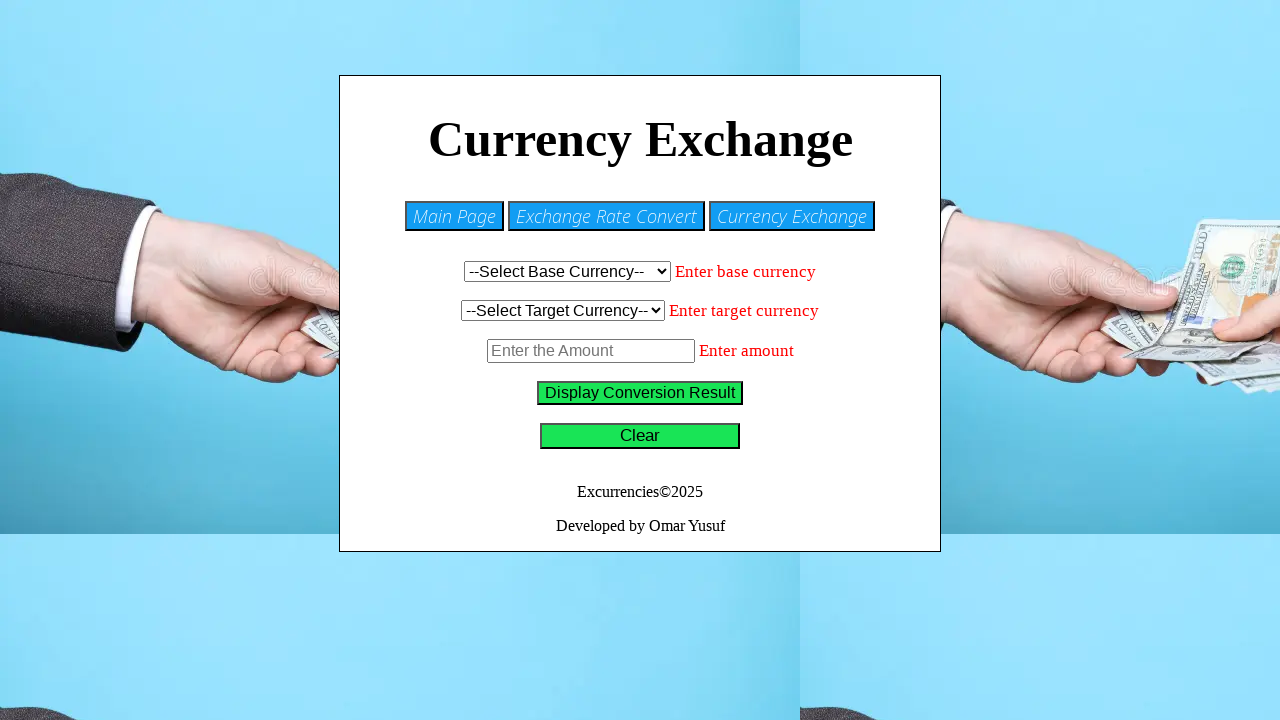

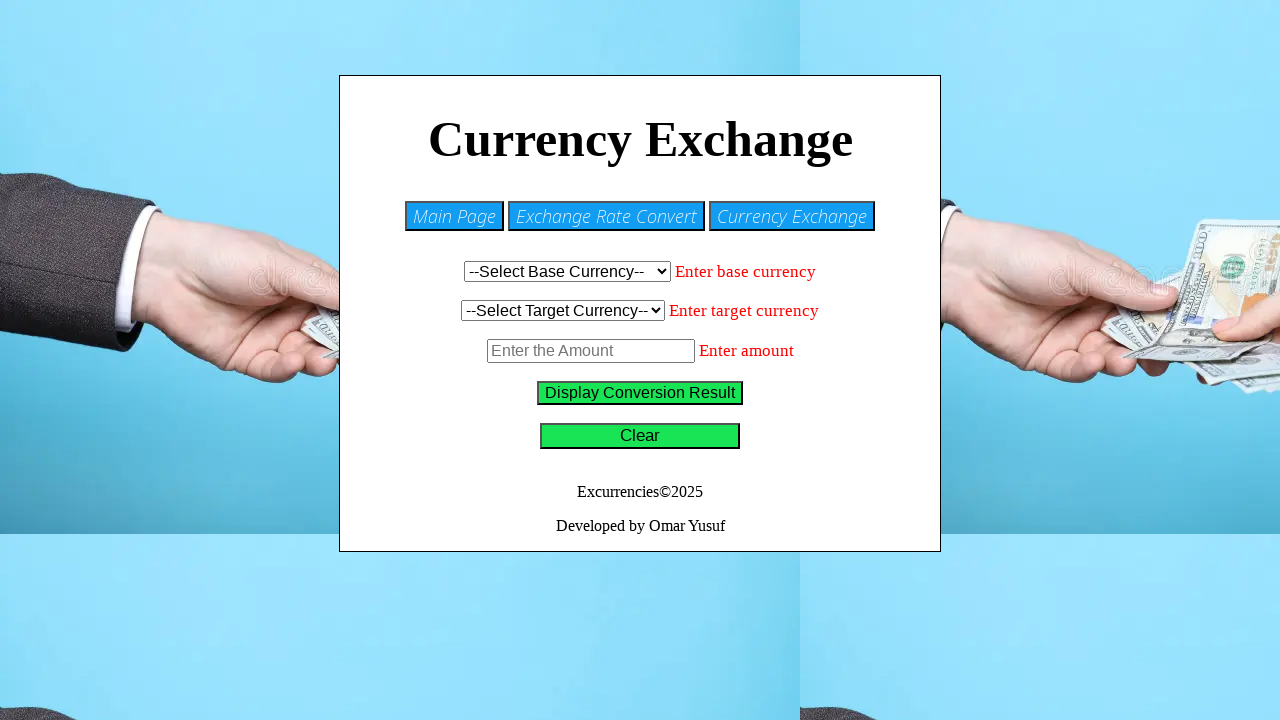